Tests adding a product to cart and verifying cart content (named loginToBStackDemo but performs cart operations, not login)

Starting URL: https://www.bstackdemo.com

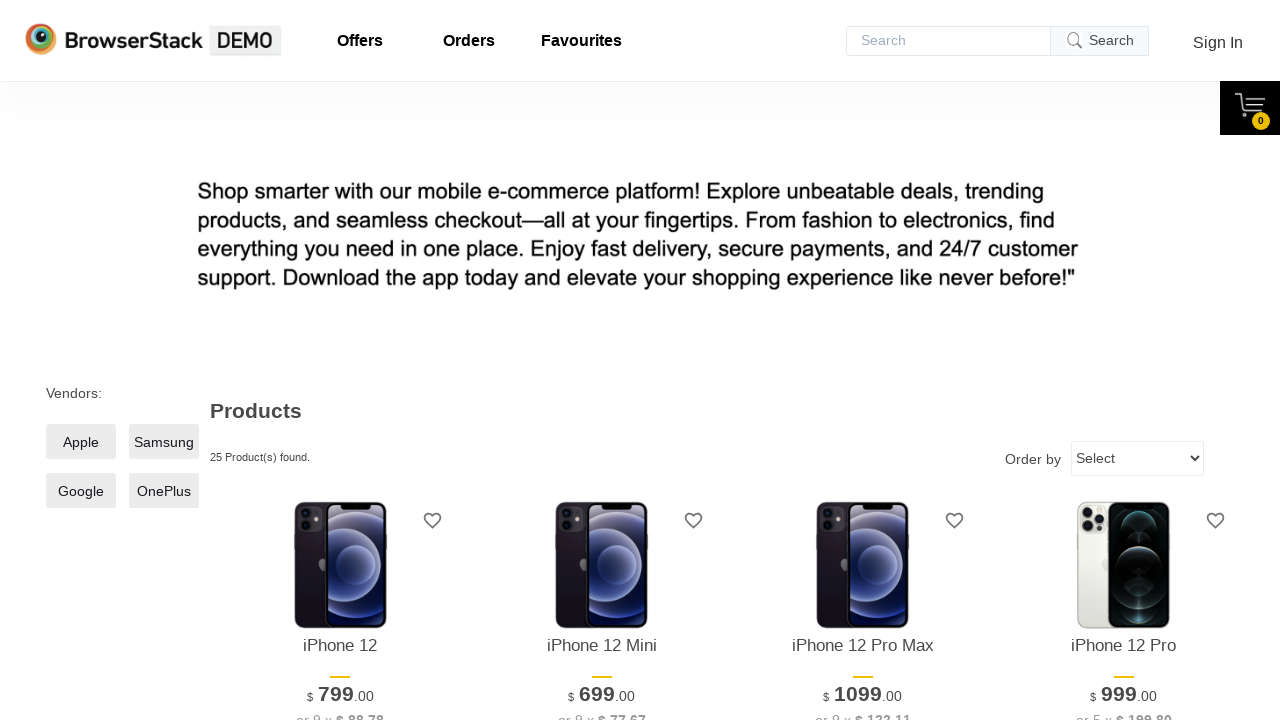

Waited for first product to load
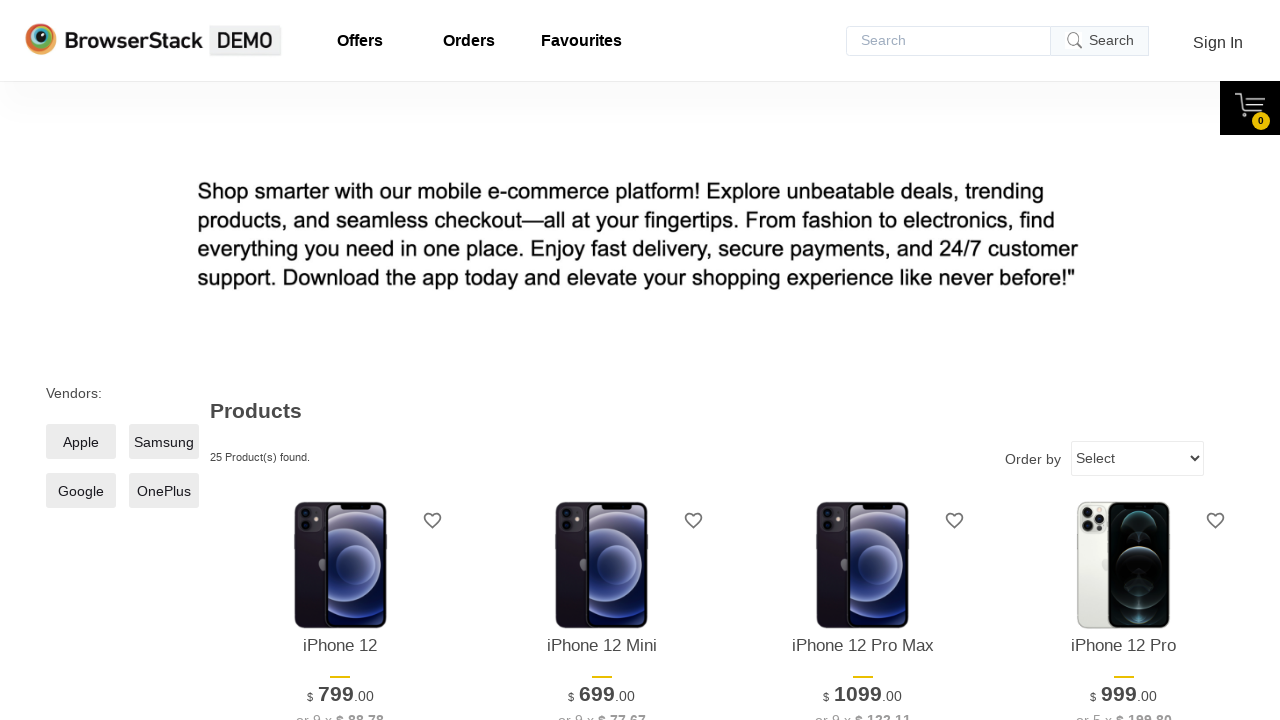

Retrieved first product text content
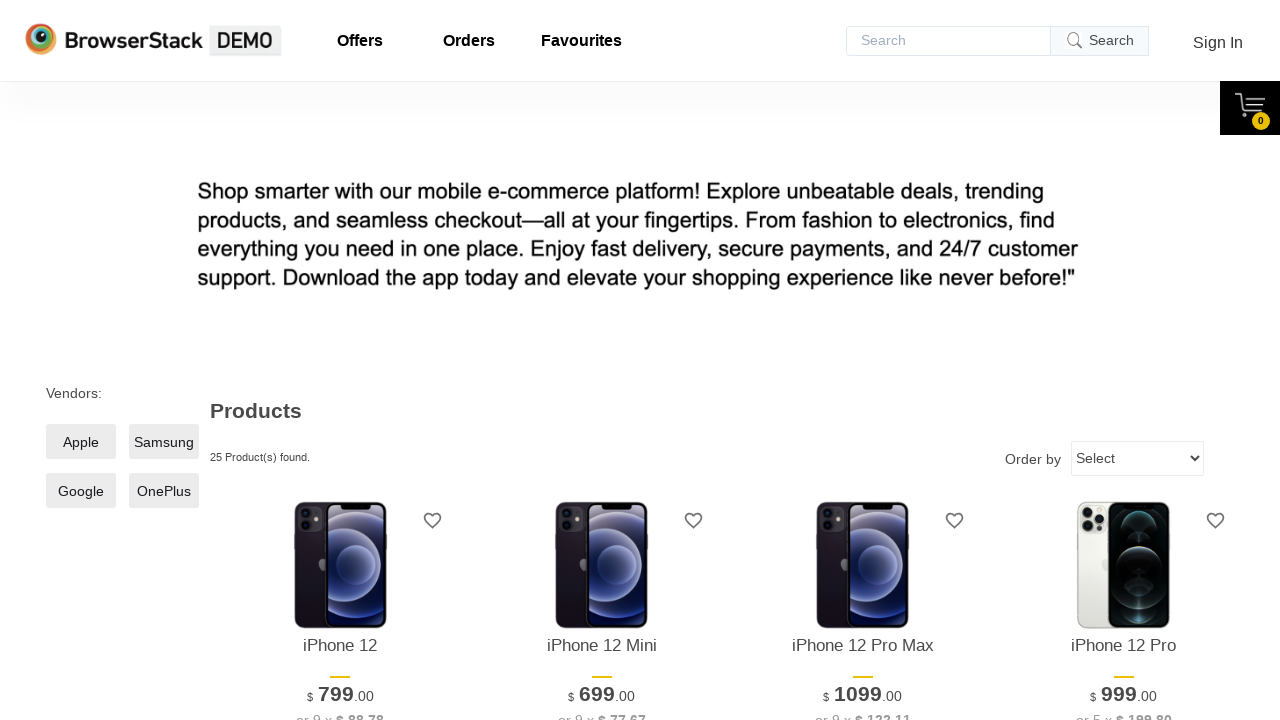

Clicked add to cart button for first product at (340, 361) on xpath=//*[@id='1']/div[4]
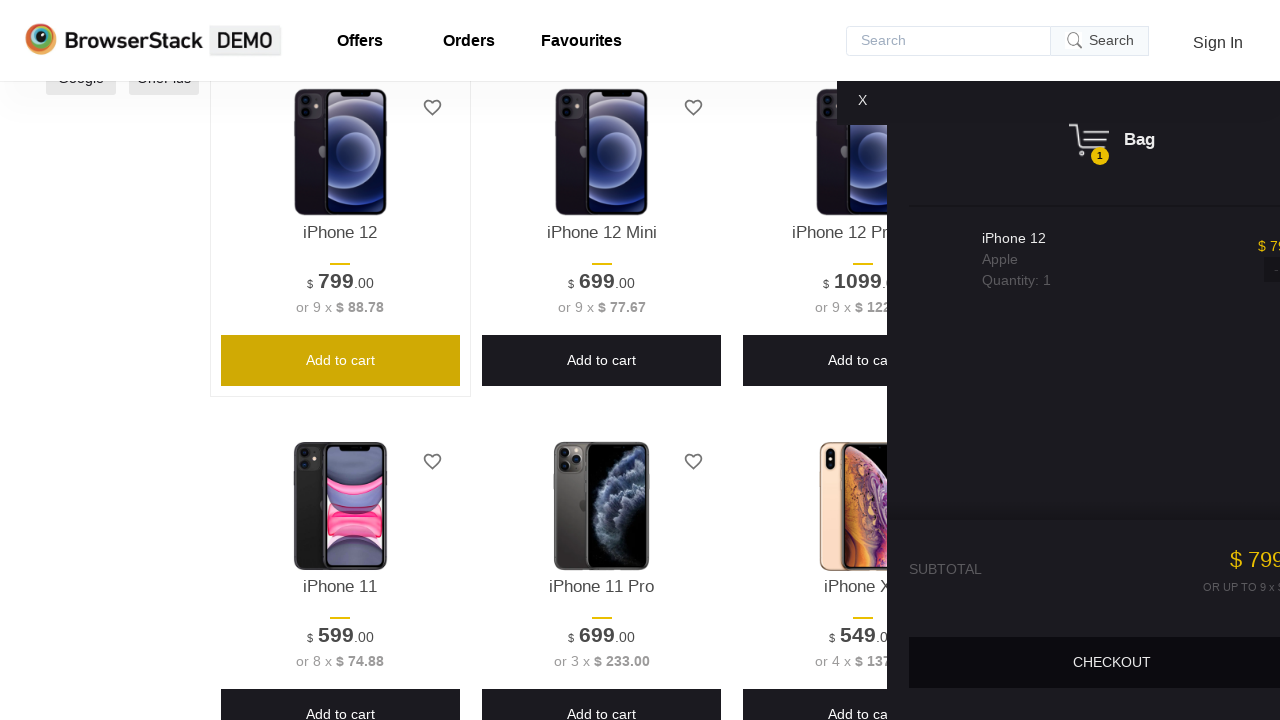

Waited for cart to be displayed
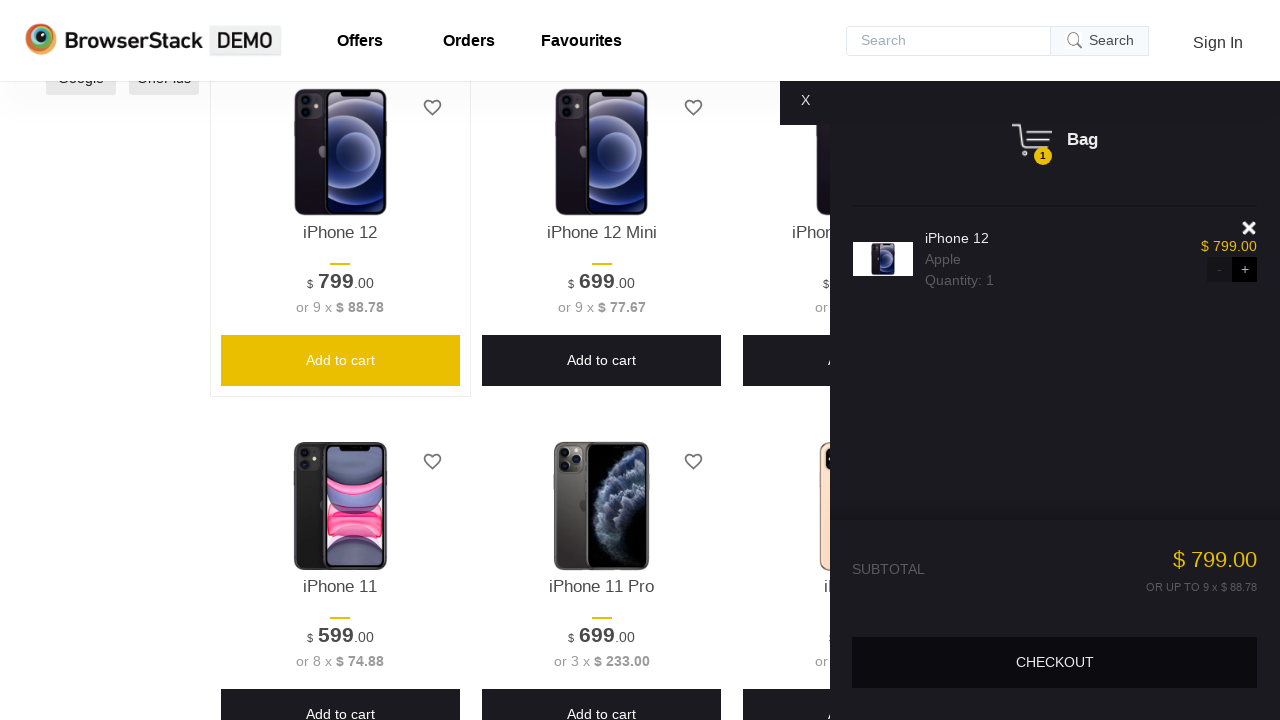

Retrieved cart product text content
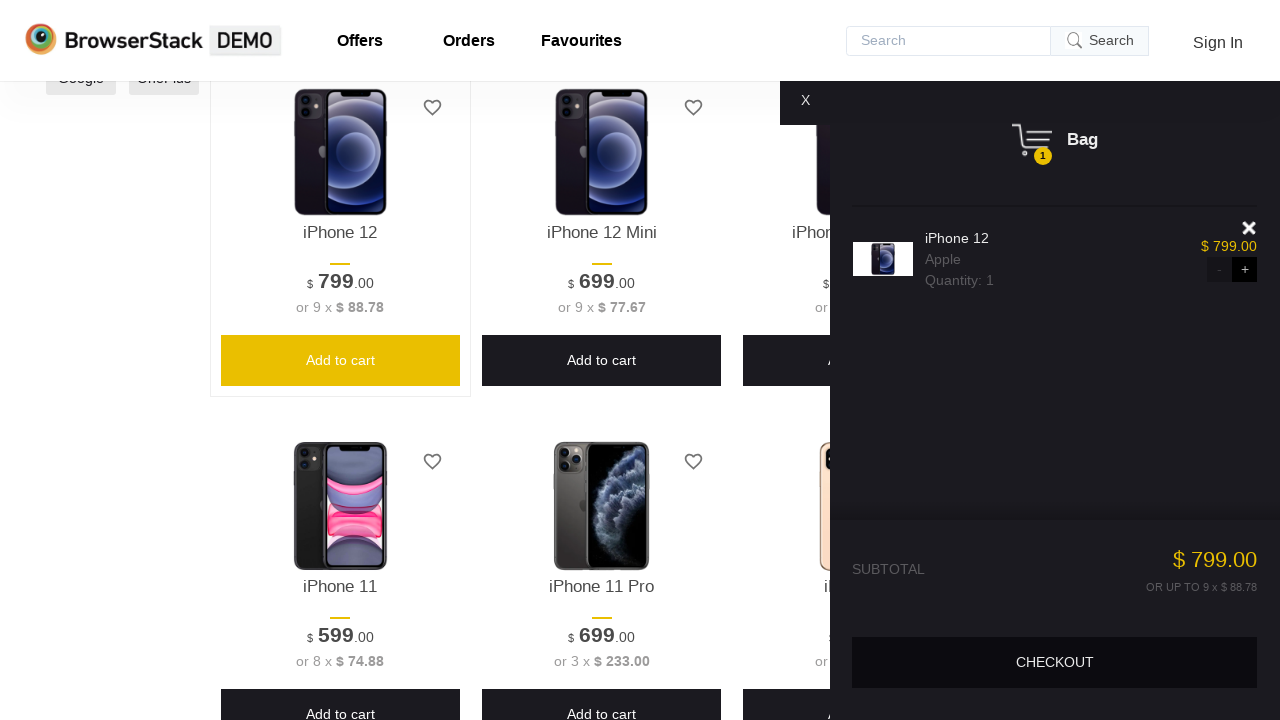

Verified cart product matches added product
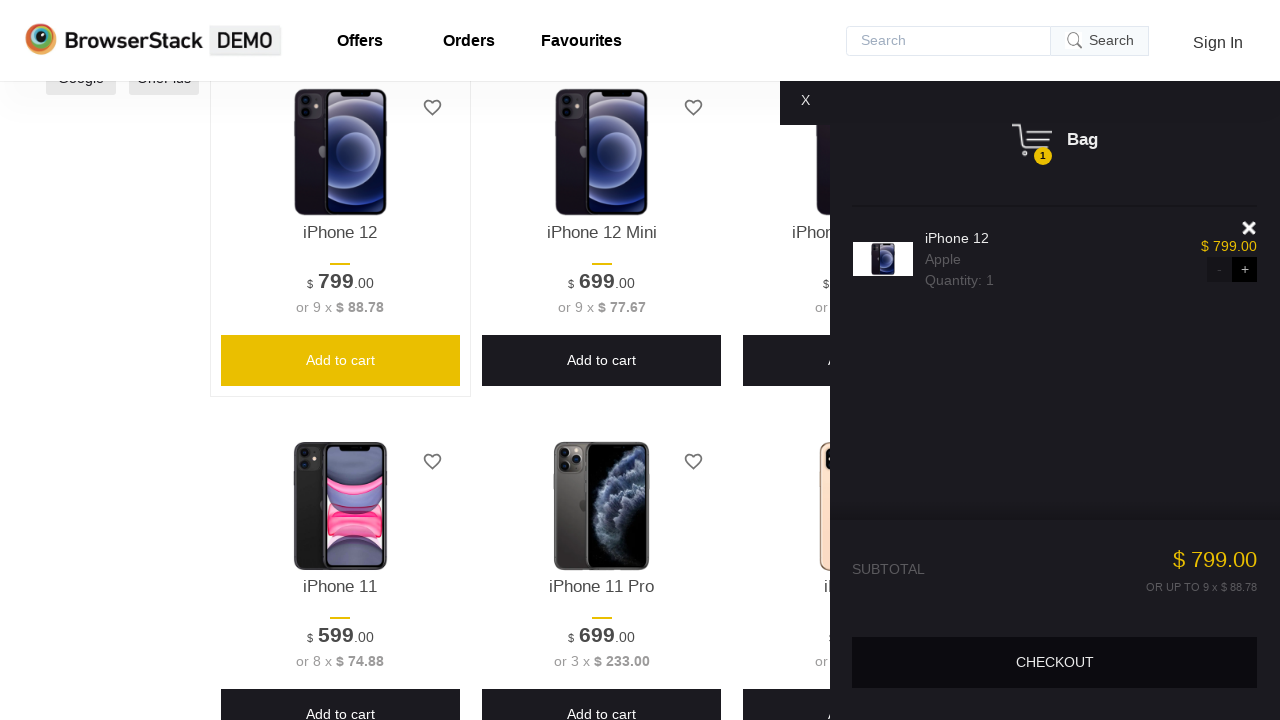

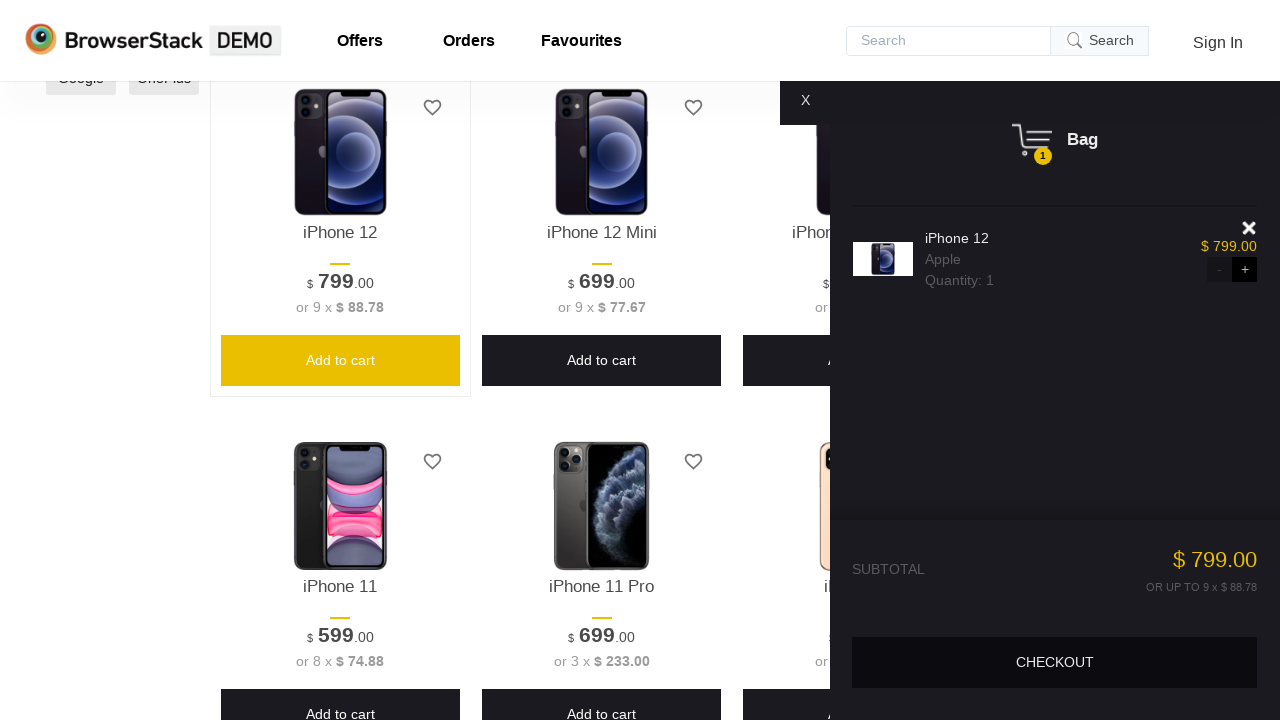